Tests the current address field by entering an address, submitting the form, and verifying the output

Starting URL: https://demoqa.com/text-box

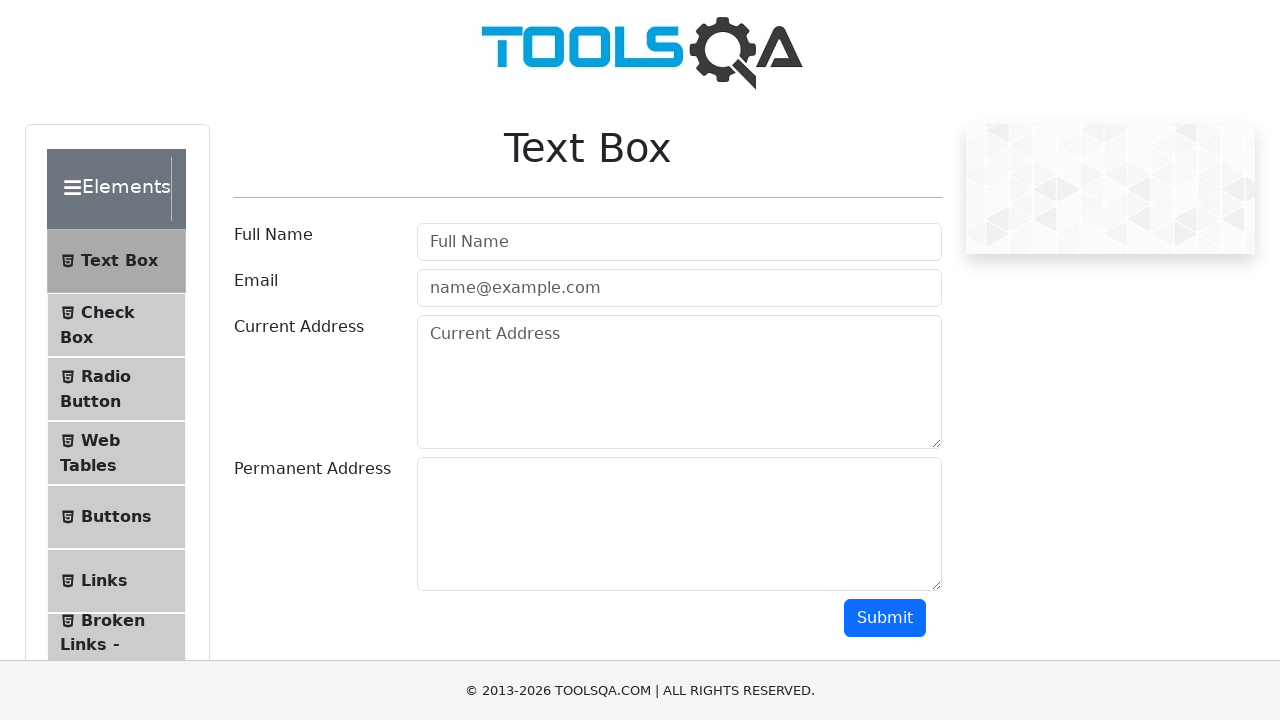

Filled current address field with 'Gedimino prospektas' on [placeholder='Current Address']
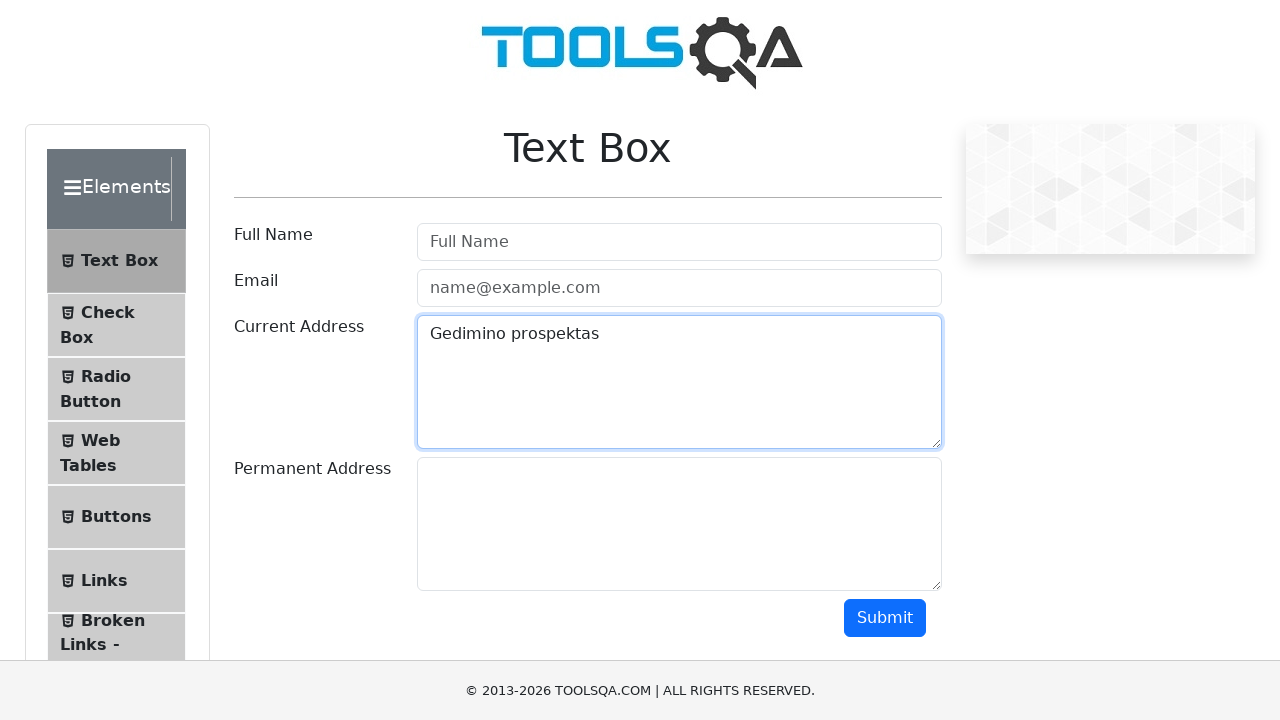

Clicked submit button to submit the form at (885, 618) on #submit
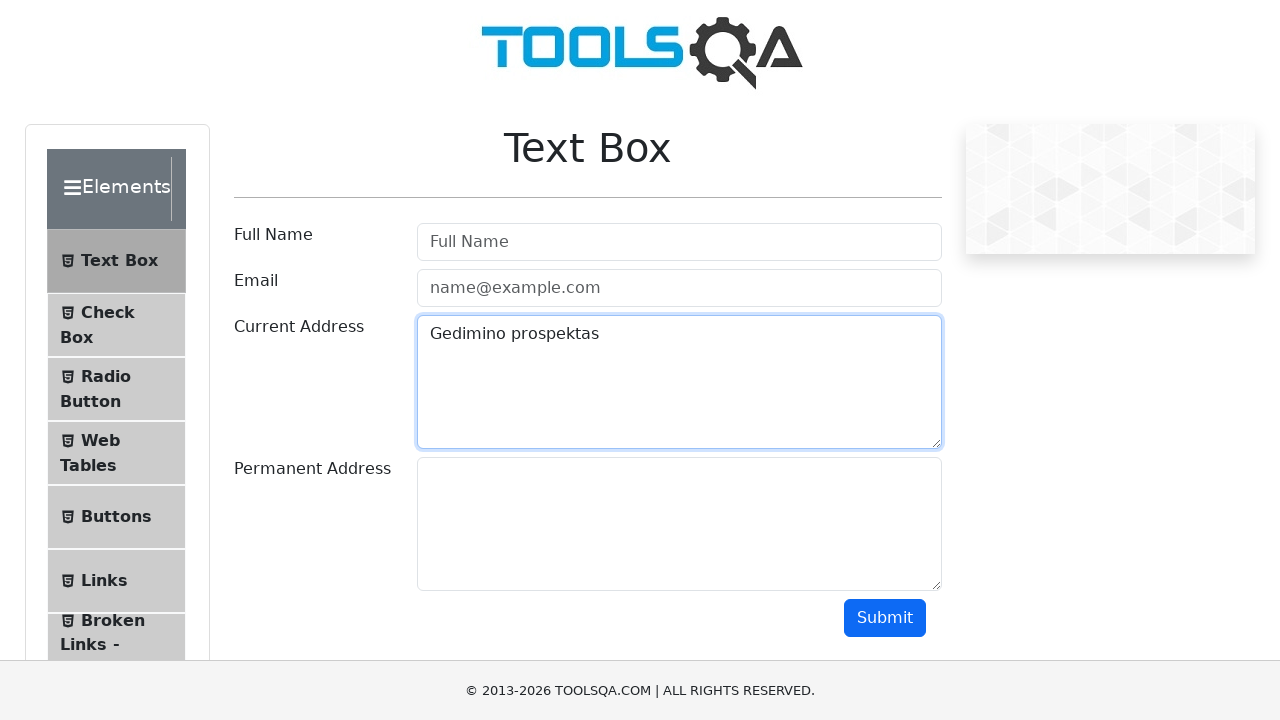

Form output result appeared and was verified
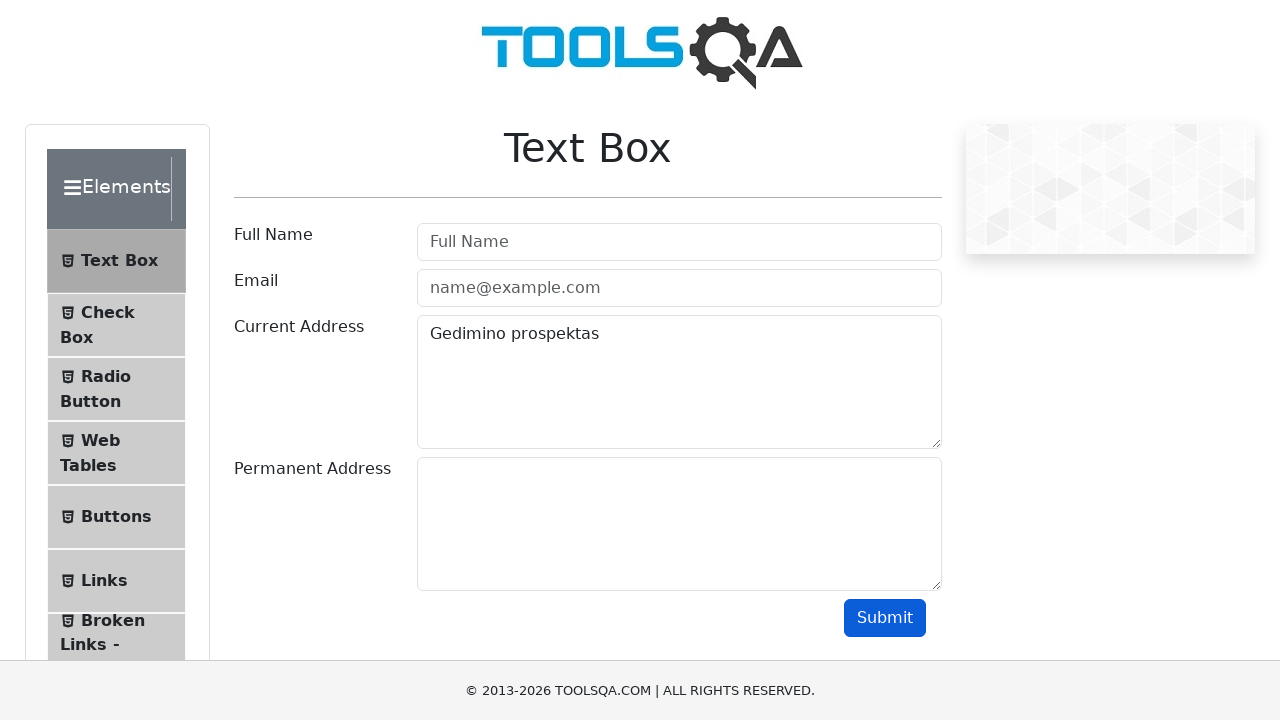

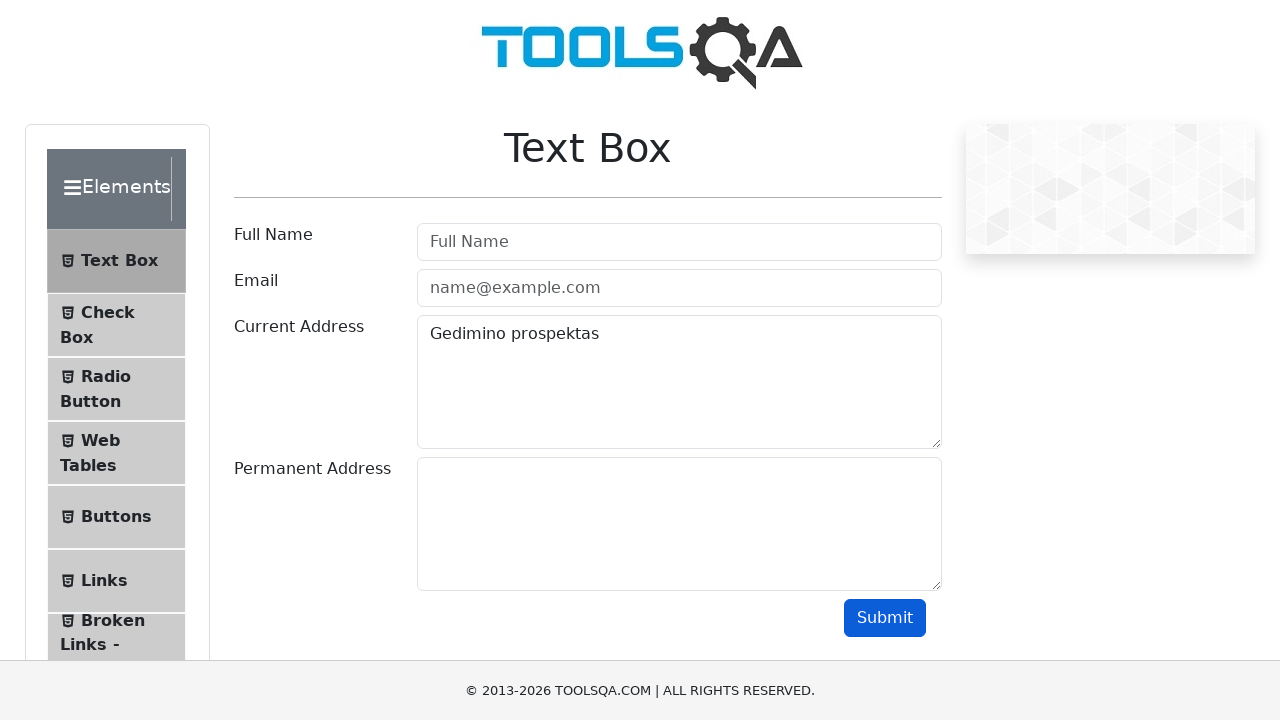